Tests sorting a data table in ascending order by clicking the dues column header using class attributes

Starting URL: http://the-internet.herokuapp.com/tables

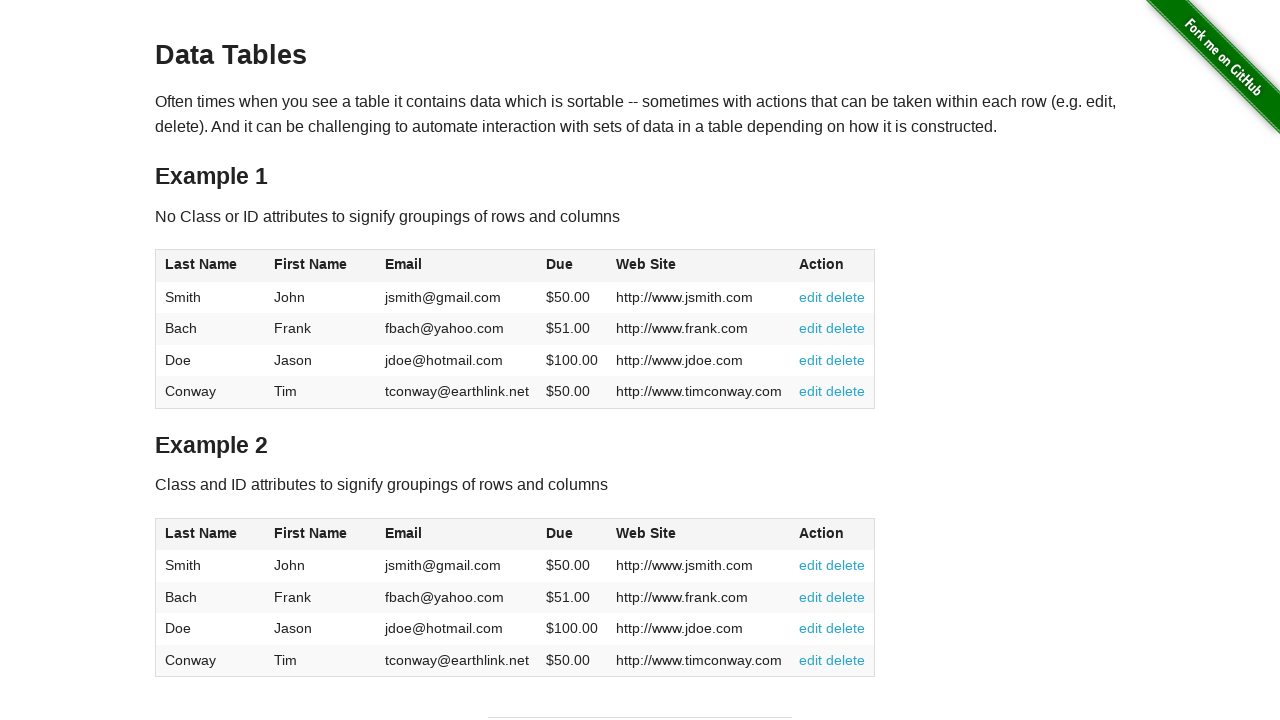

Clicked on the dues column header to sort in ascending order at (560, 533) on #table2 thead .dues
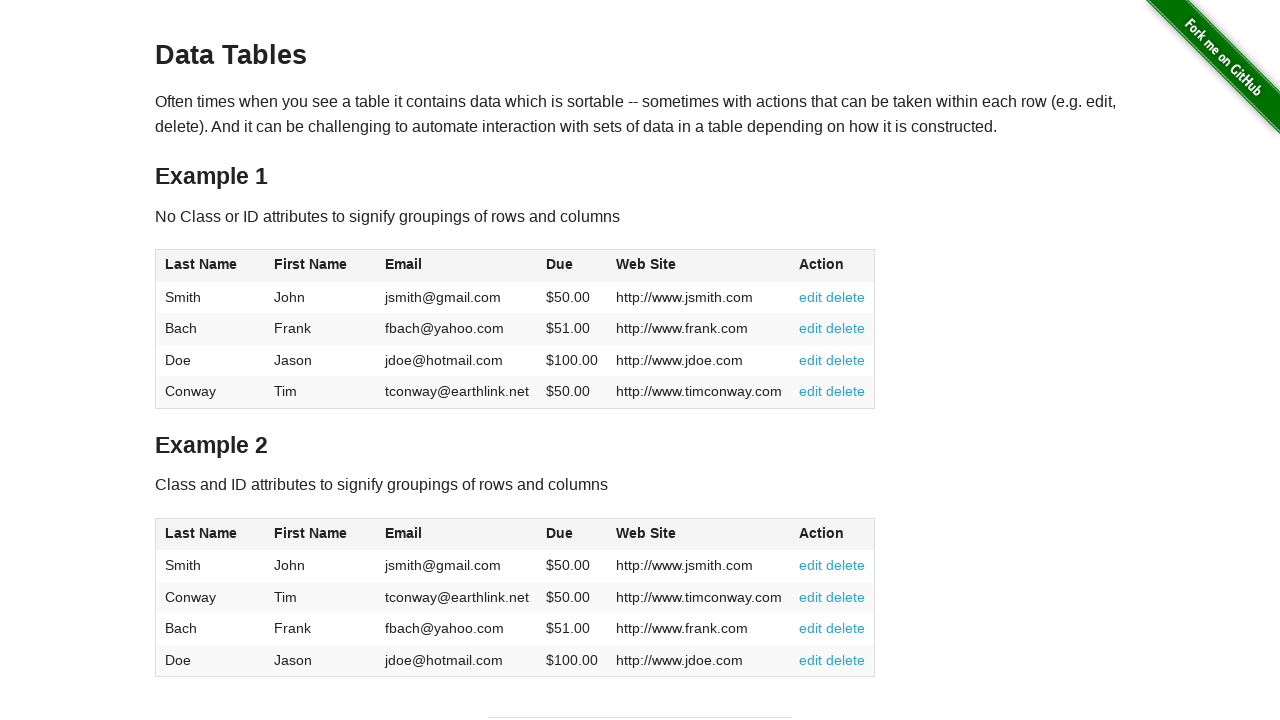

Dues column data loaded after sorting
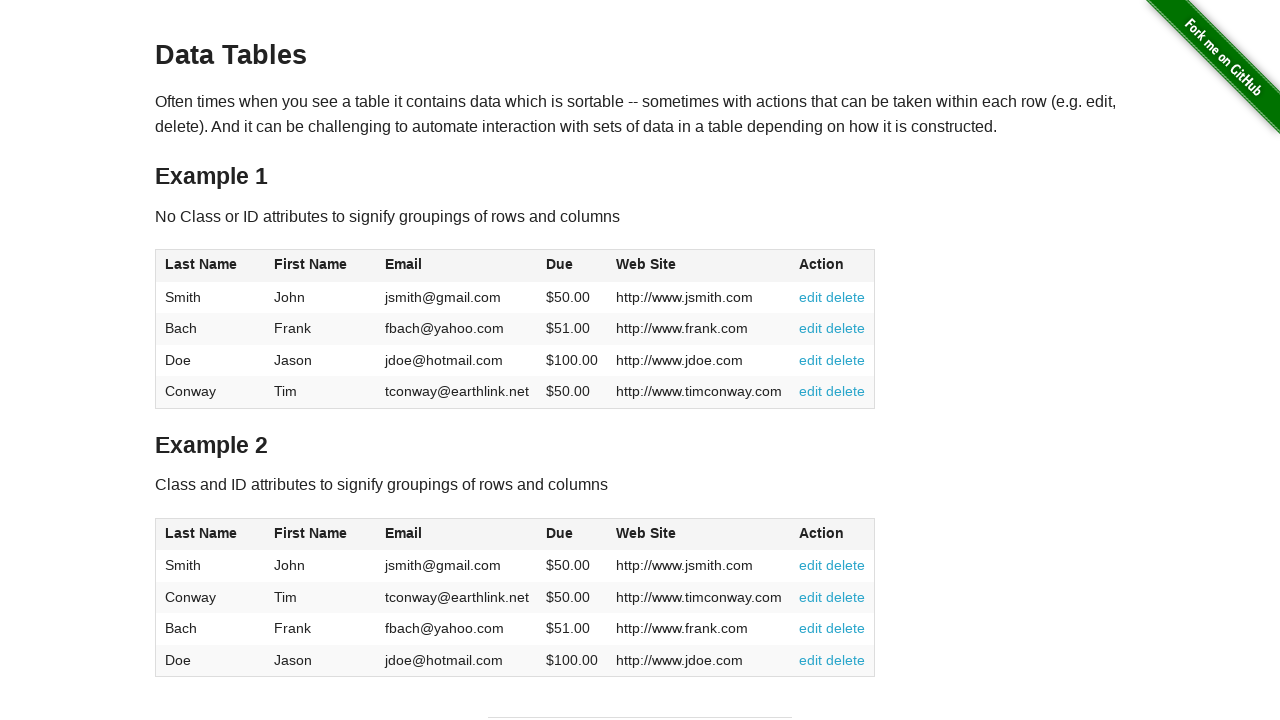

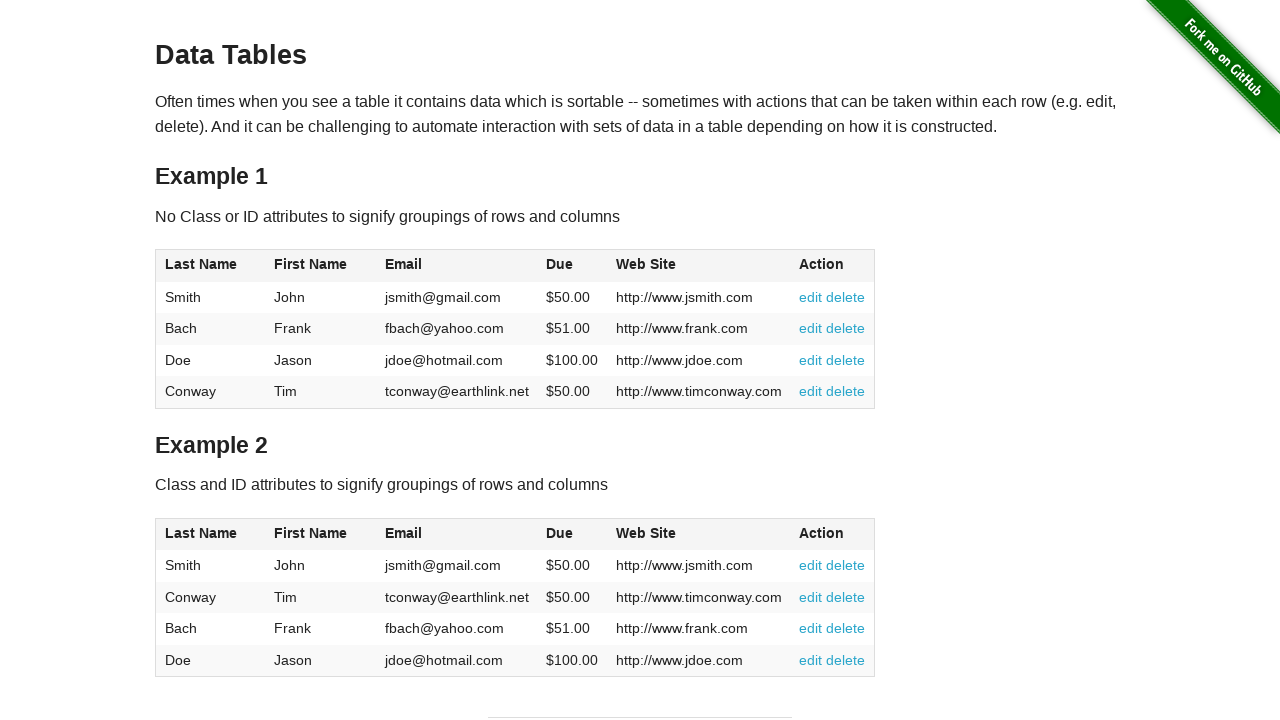